Tests search functionality and filtering on Falabella website by searching for "laptop gaming" and applying filters

Starting URL: https://www.falabella.com

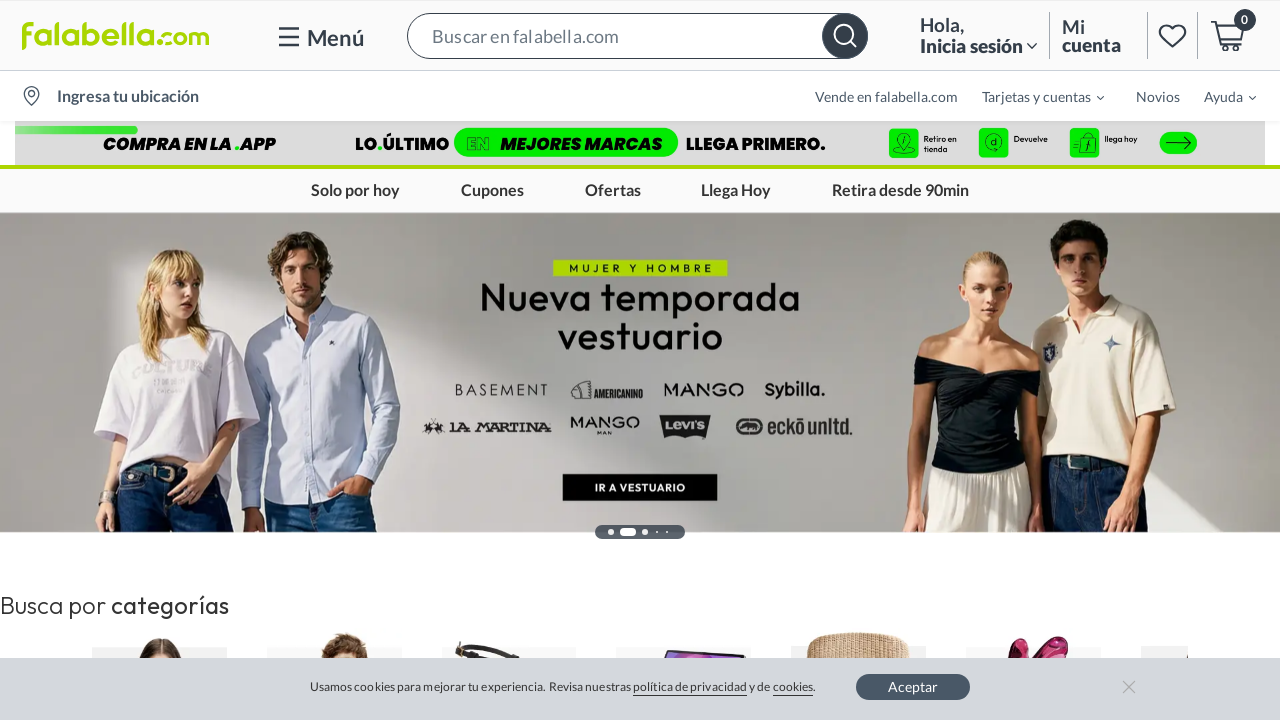

Located search input field
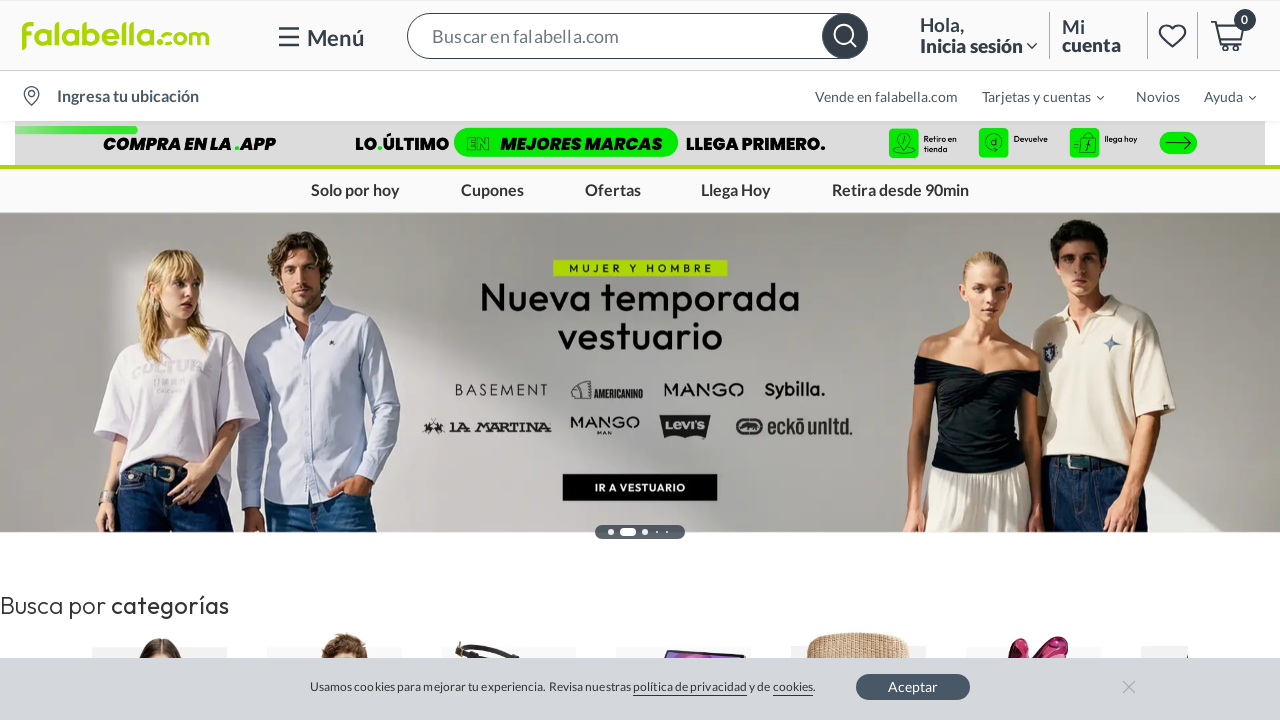

Filled search field with 'laptop gaming'
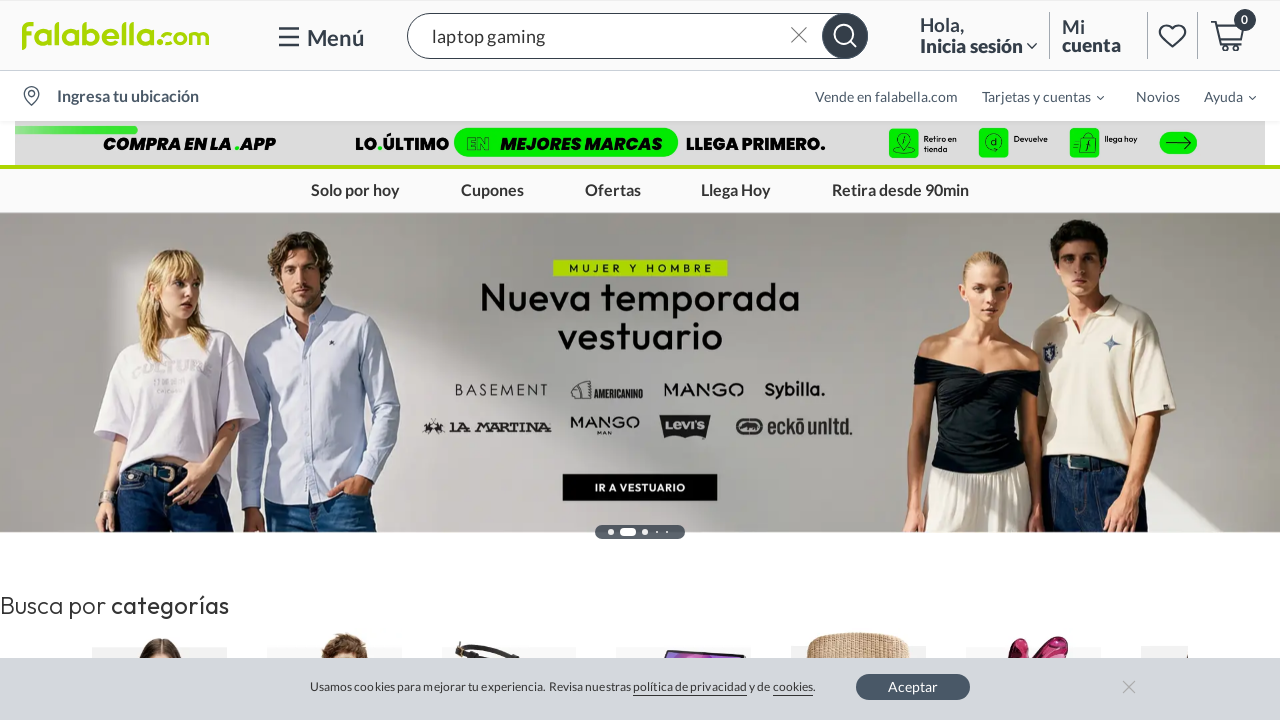

Pressed Enter to submit search
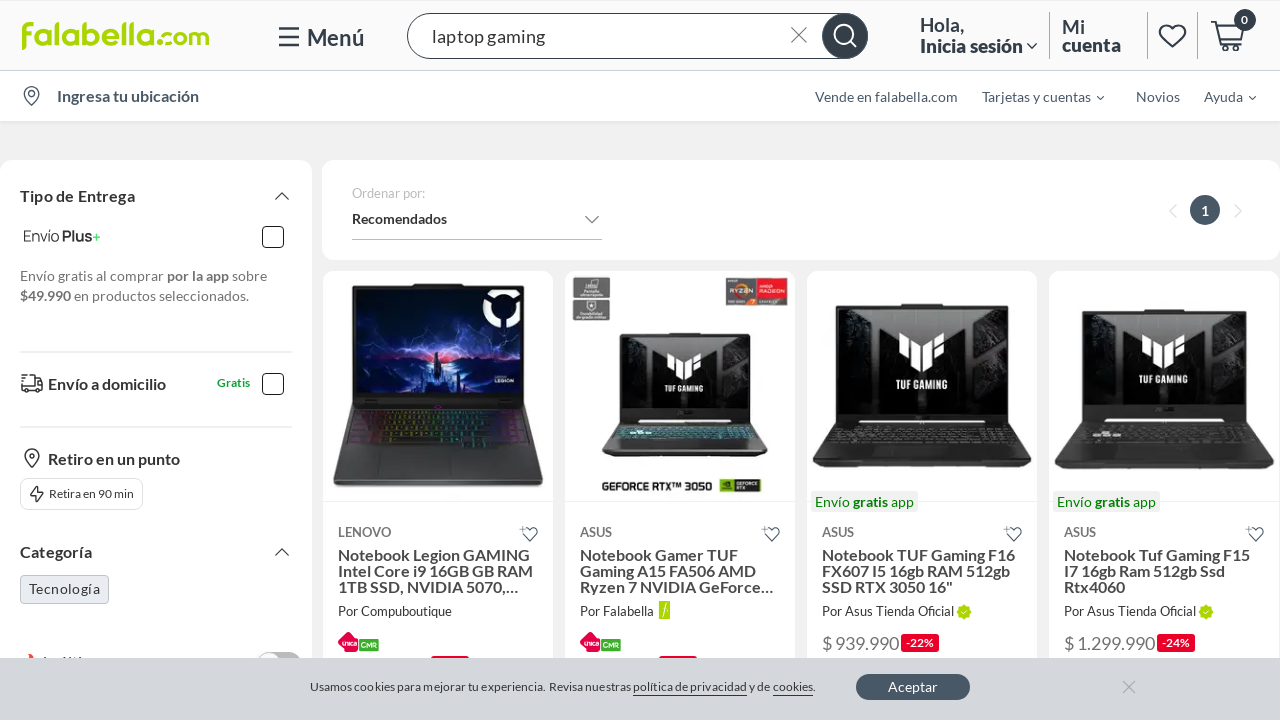

Waited 3 seconds for search results to load
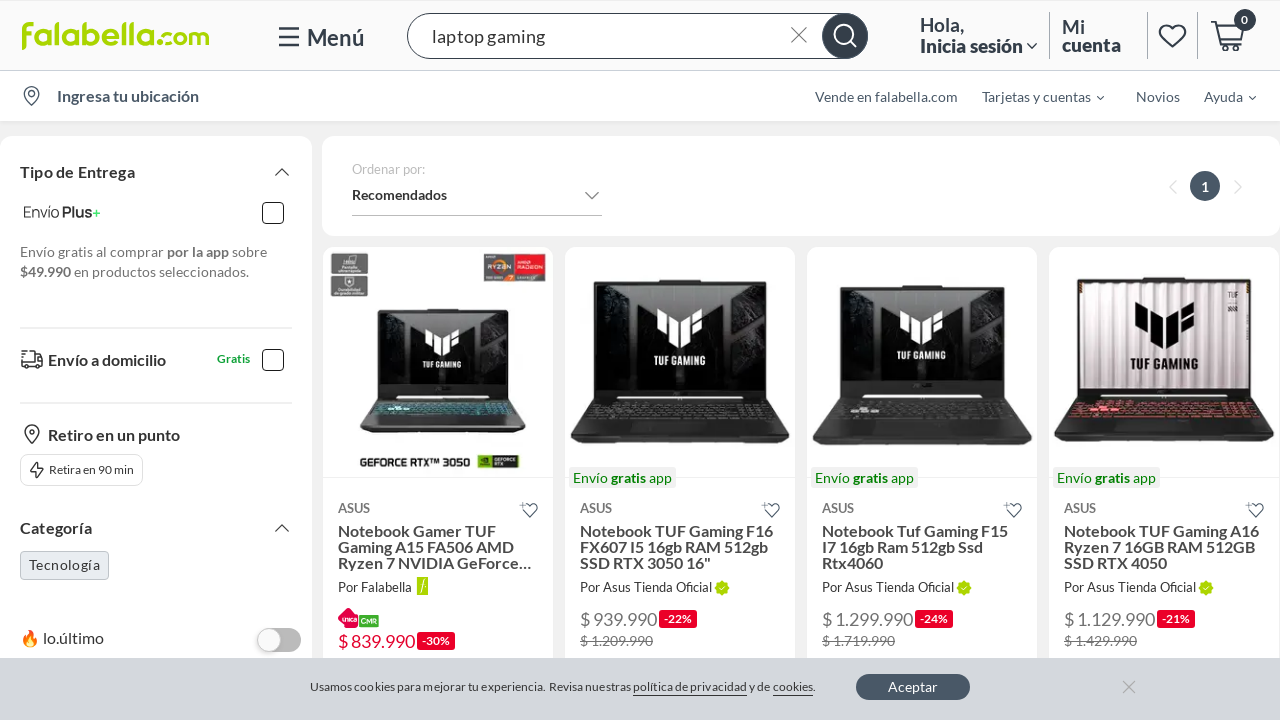

Filter button not available, skipping filter application
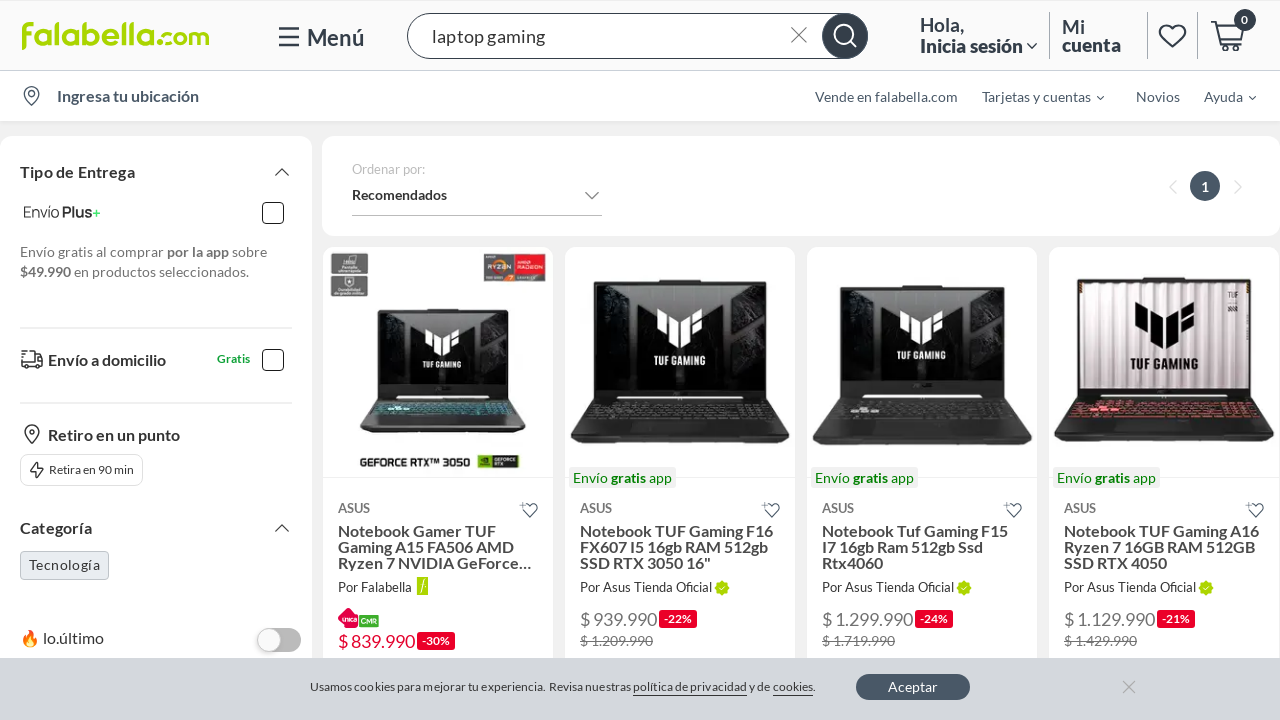

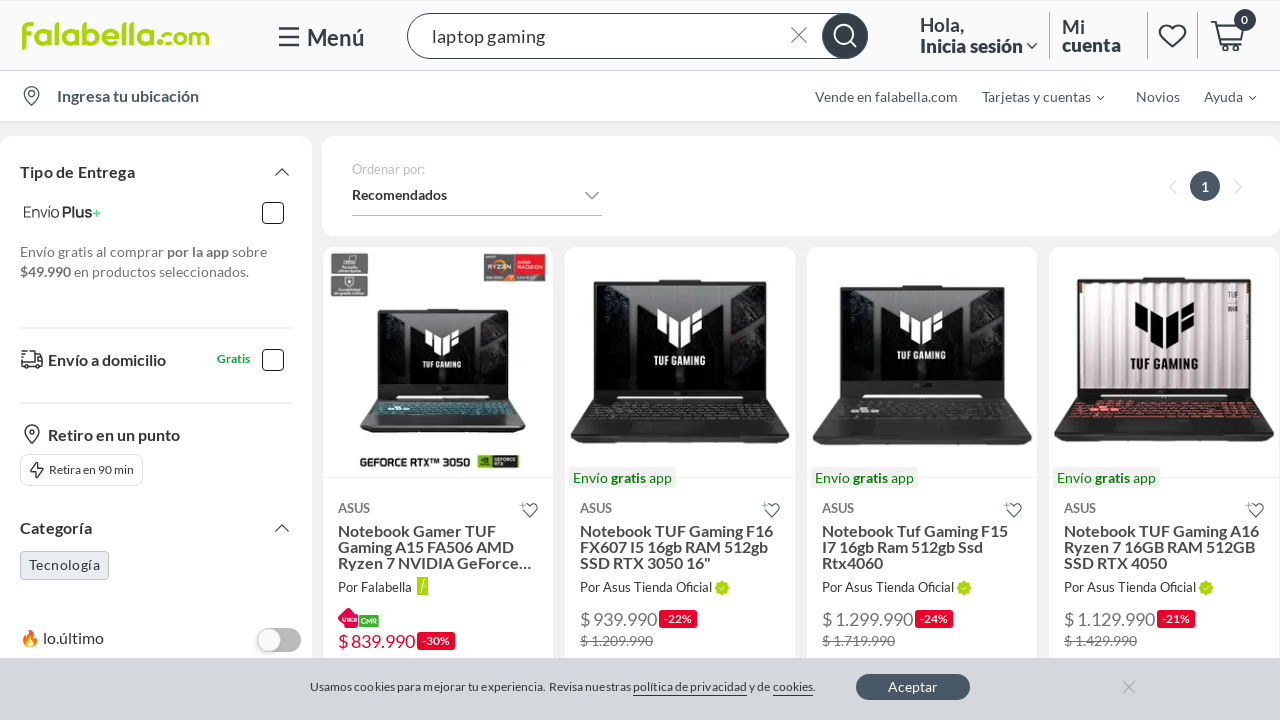